Tests that clicking the Sign Up button navigates to the signup page and displays the Create Account header.

Starting URL: https://jhu-oose-f24.github.io/Team-SuperSurveyors/#/login

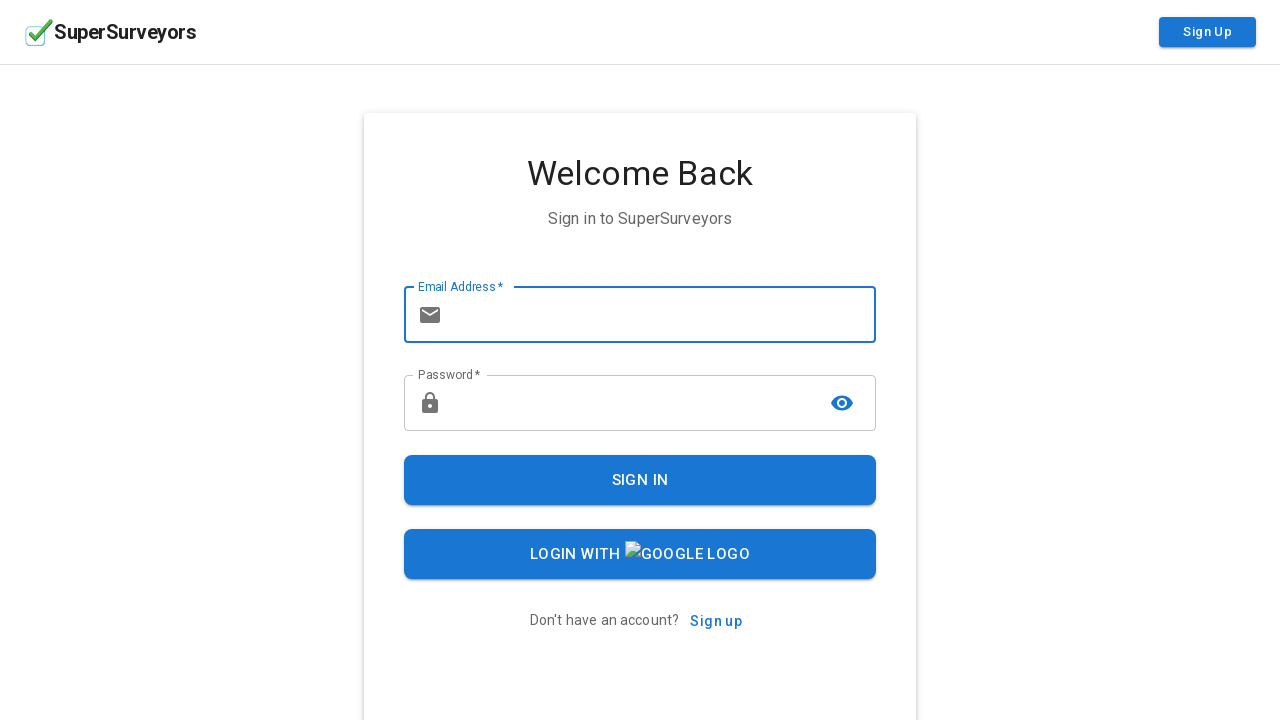

Clicked the Sign up button at (716, 621) on xpath=//button[contains(@class, 'MuiButton-textPrimary') and contains(text(), 'S
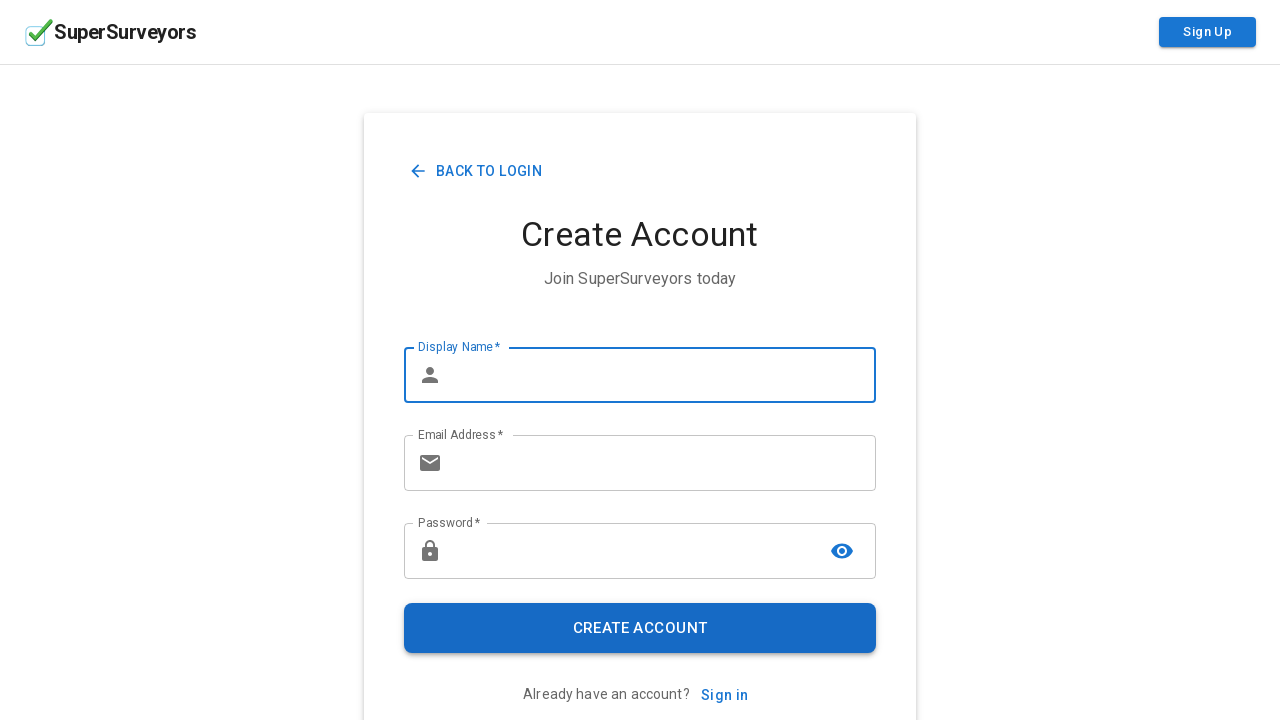

Navigated to signup page
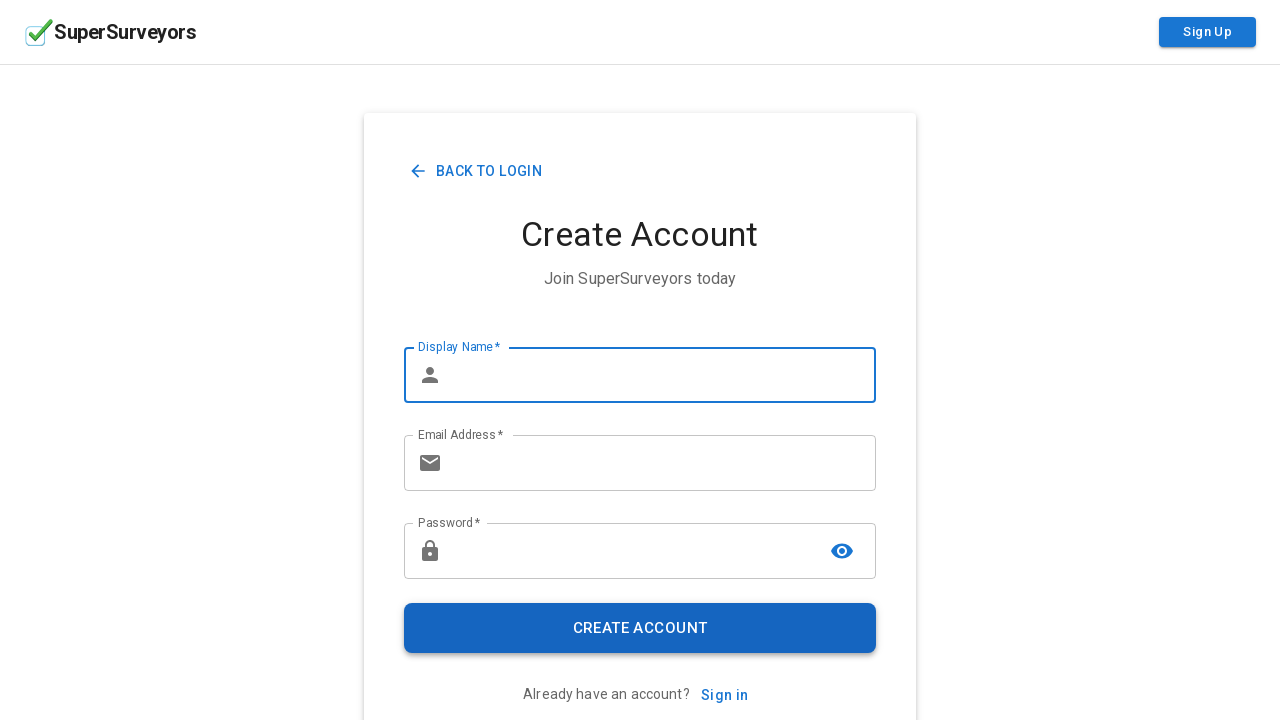

Create Account header is displayed on signup page
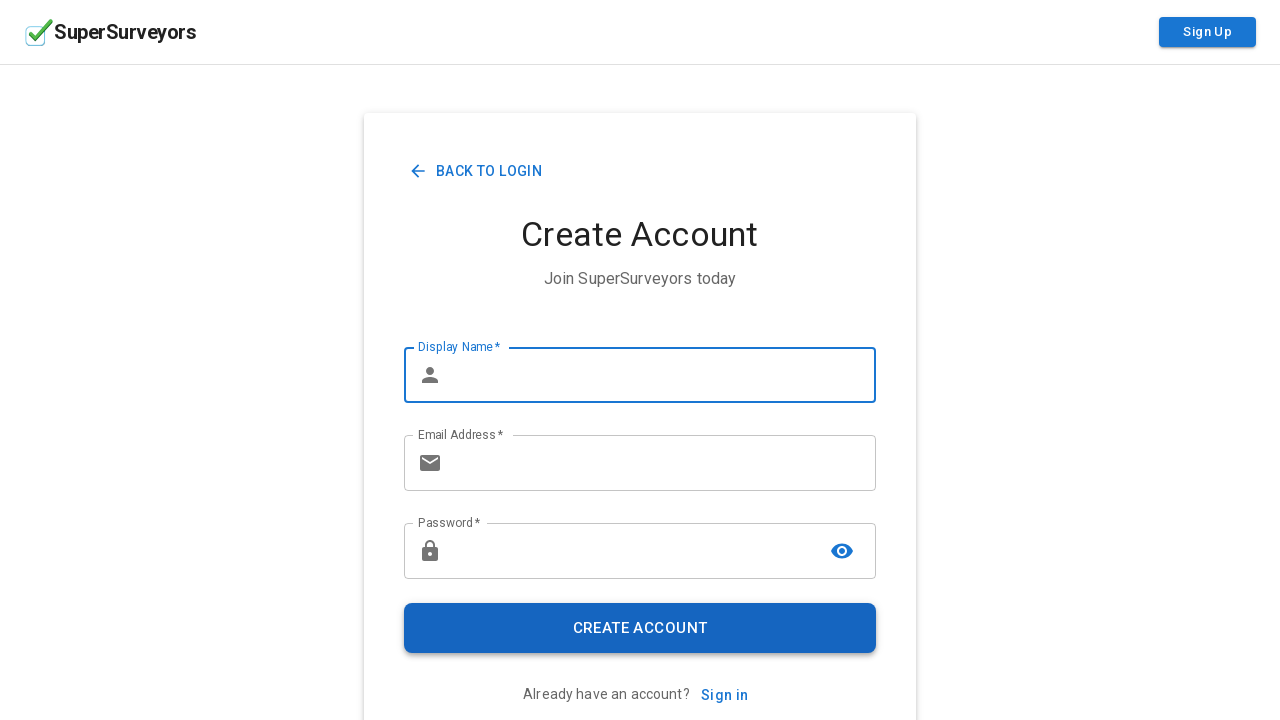

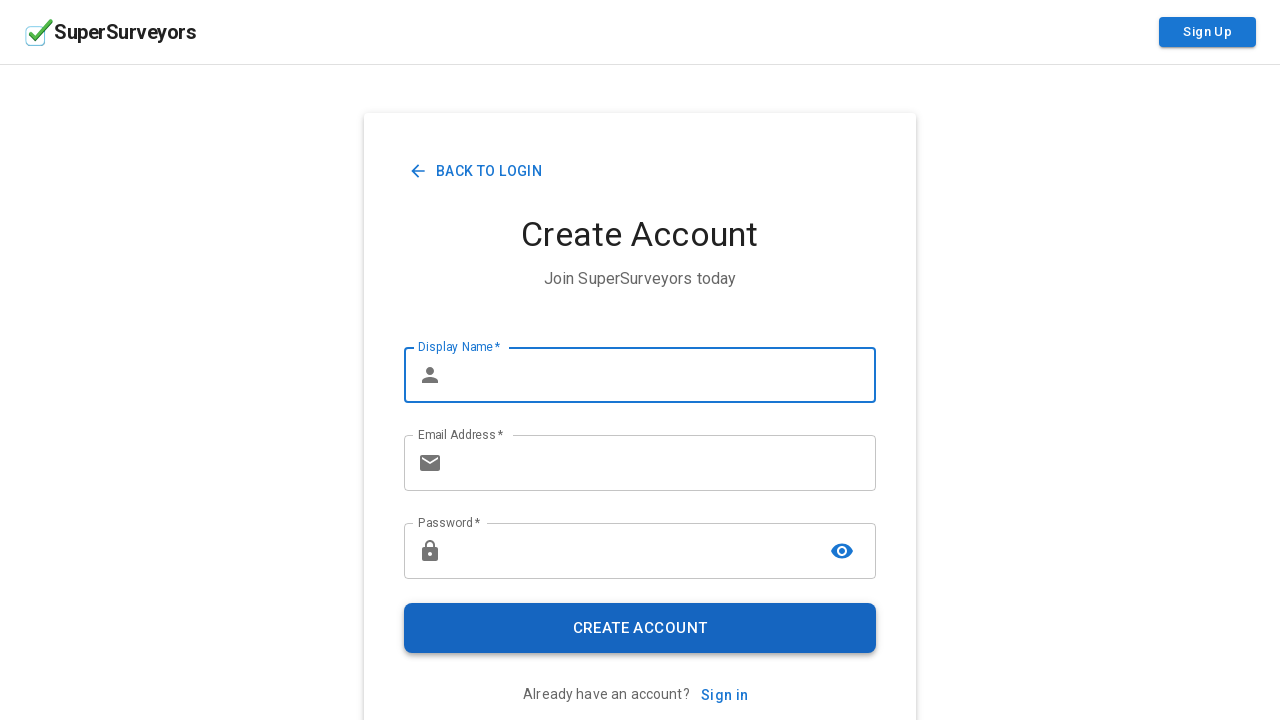